Tests file download functionality by navigating to a download page, clicking a download link, and verifying that a file is downloaded successfully.

Starting URL: https://the-internet.herokuapp.com/download

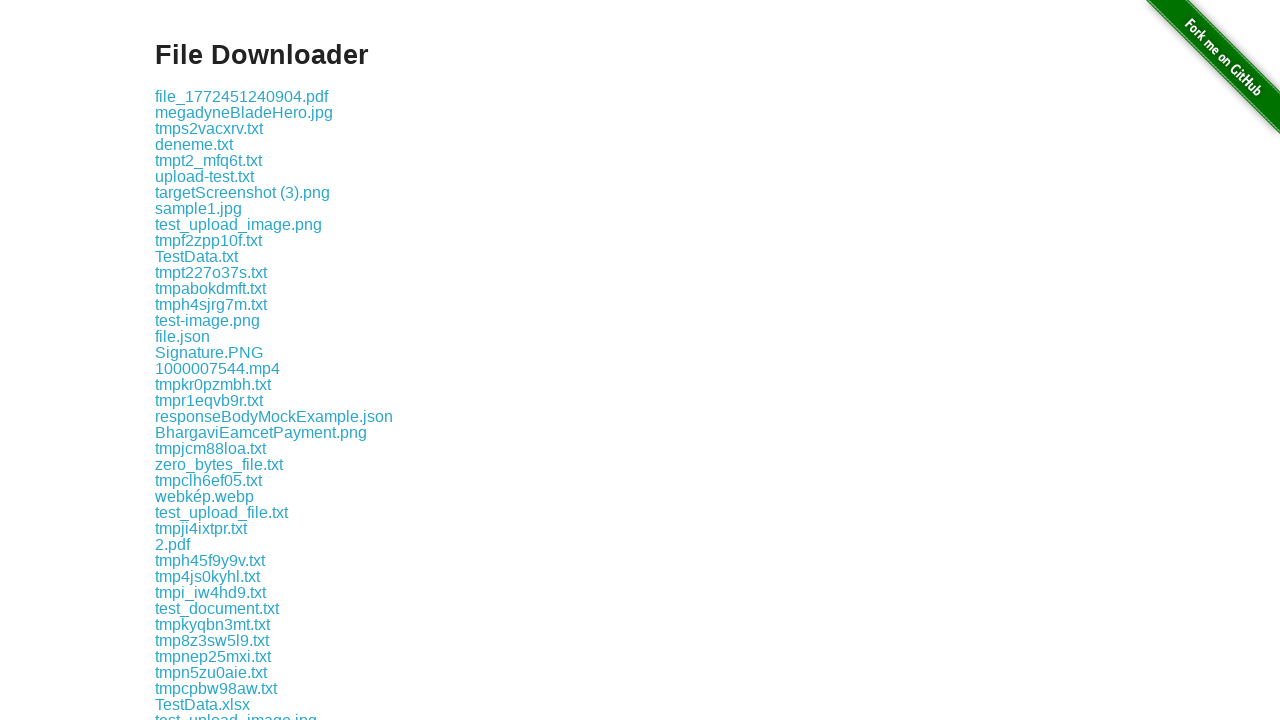

Clicked the first download link on the page at (242, 96) on .example a >> nth=0
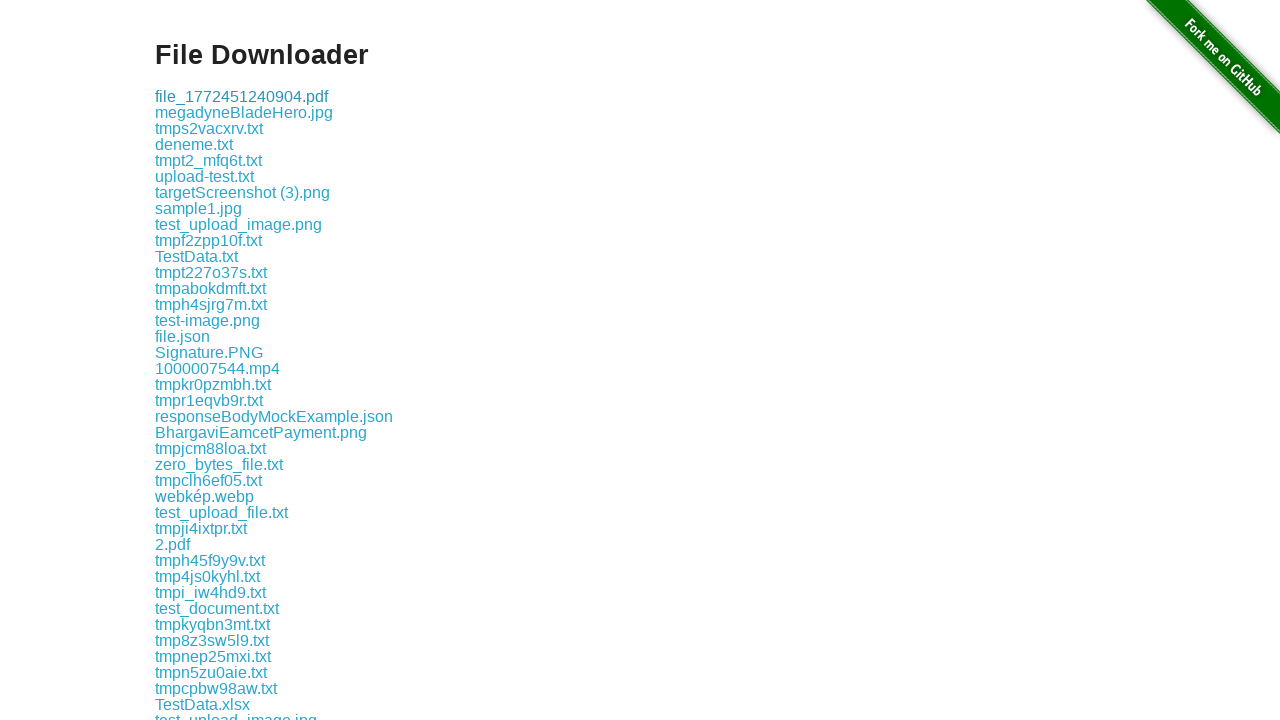

Waited for network to become idle after download link click
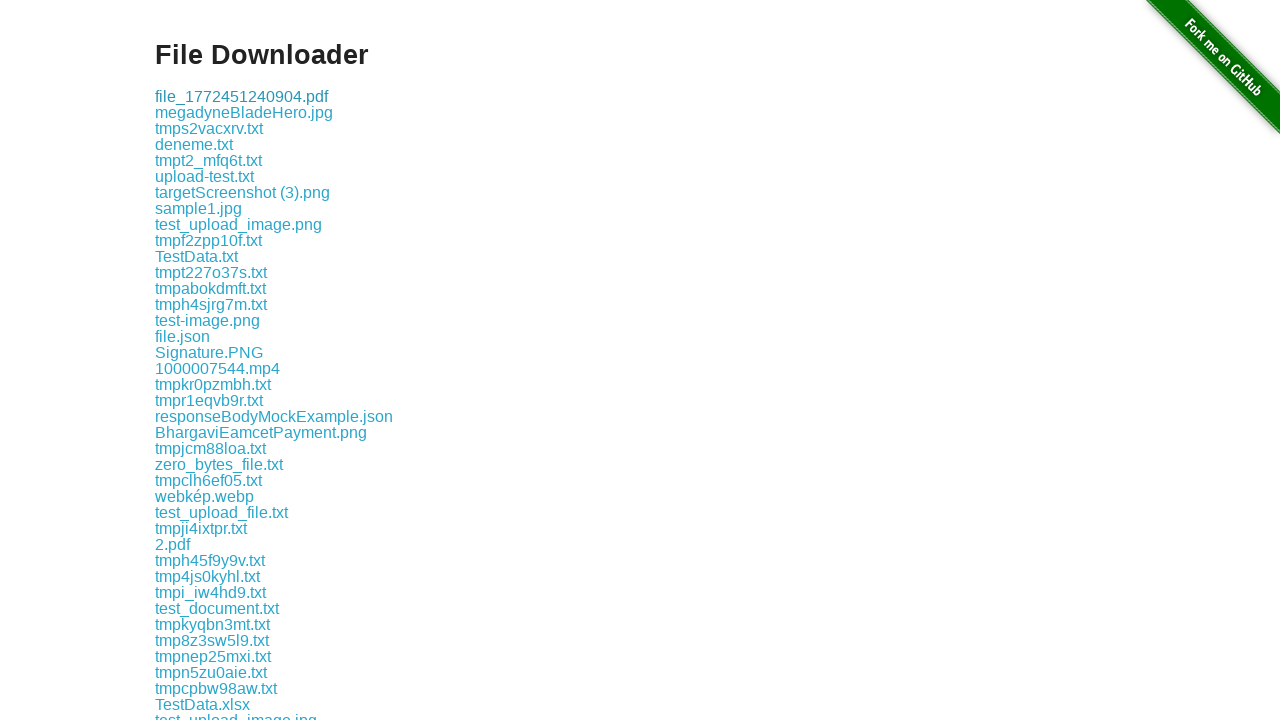

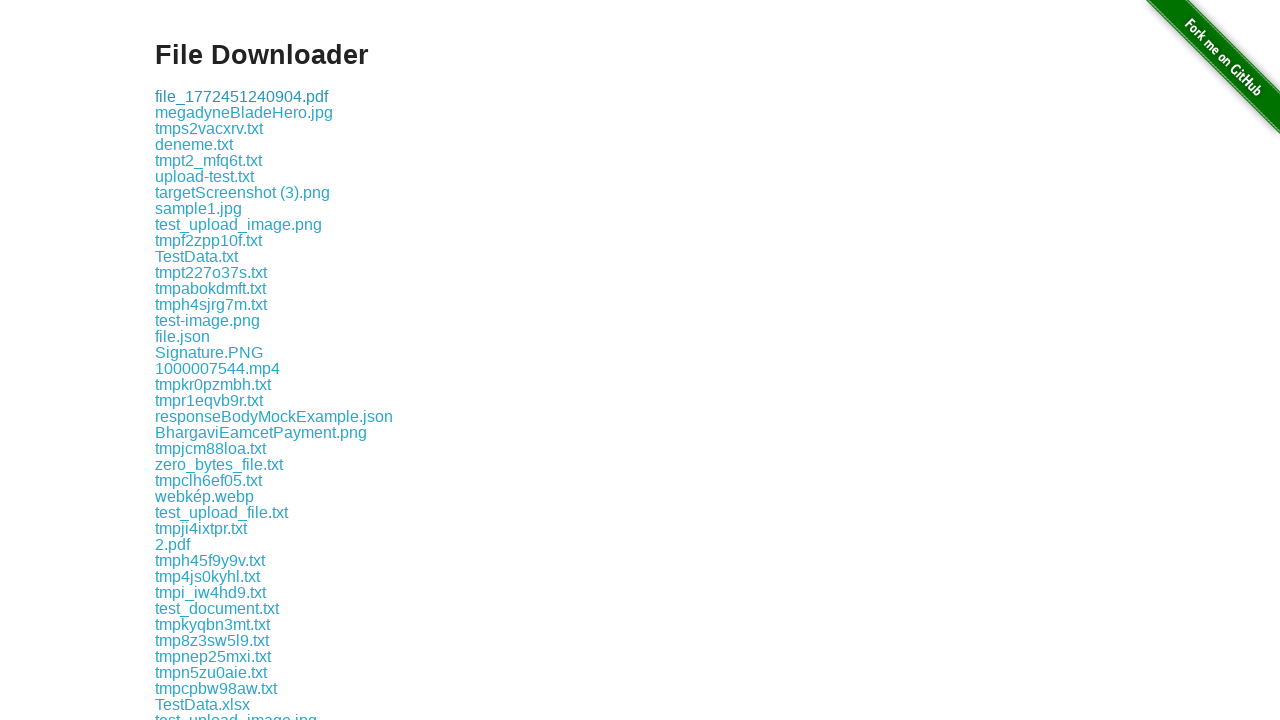